Tests file download functionality by clicking on a download link and verifying the file download initiates

Starting URL: https://the-internet.herokuapp.com/download

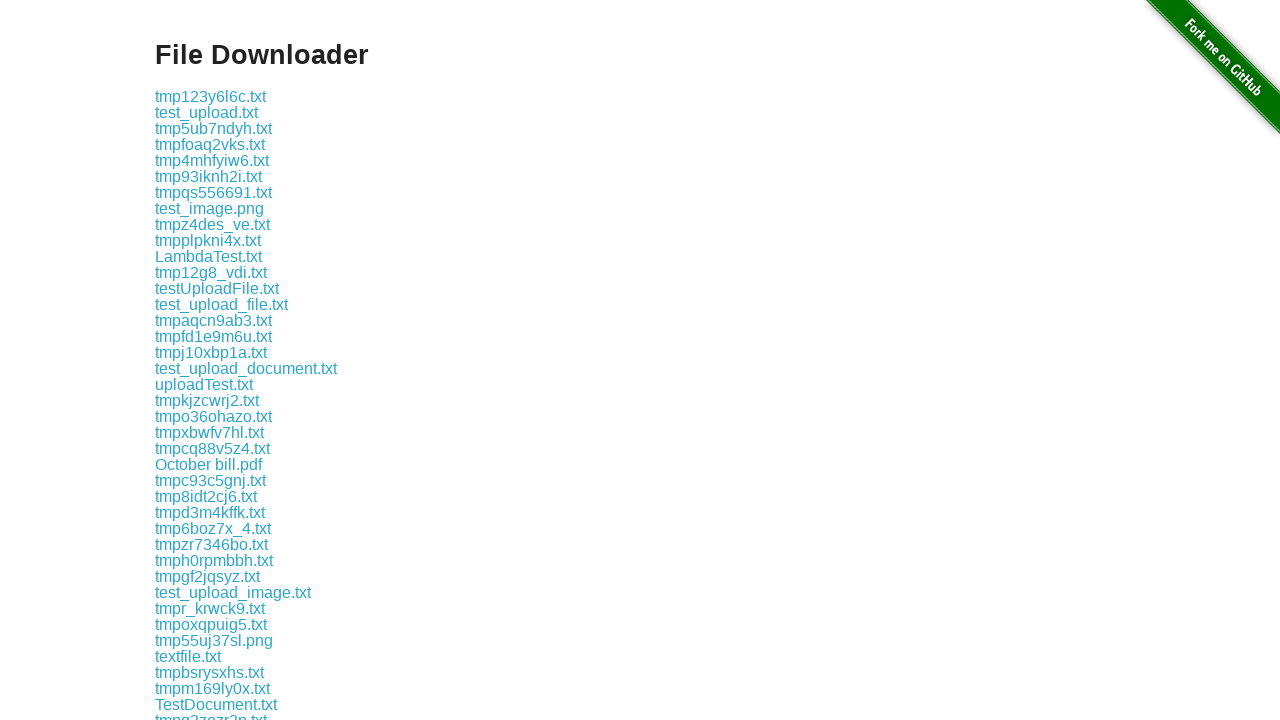

Clicked download link for LambdaTest.txt at (208, 256) on a:has-text('LambdaTest.txt')
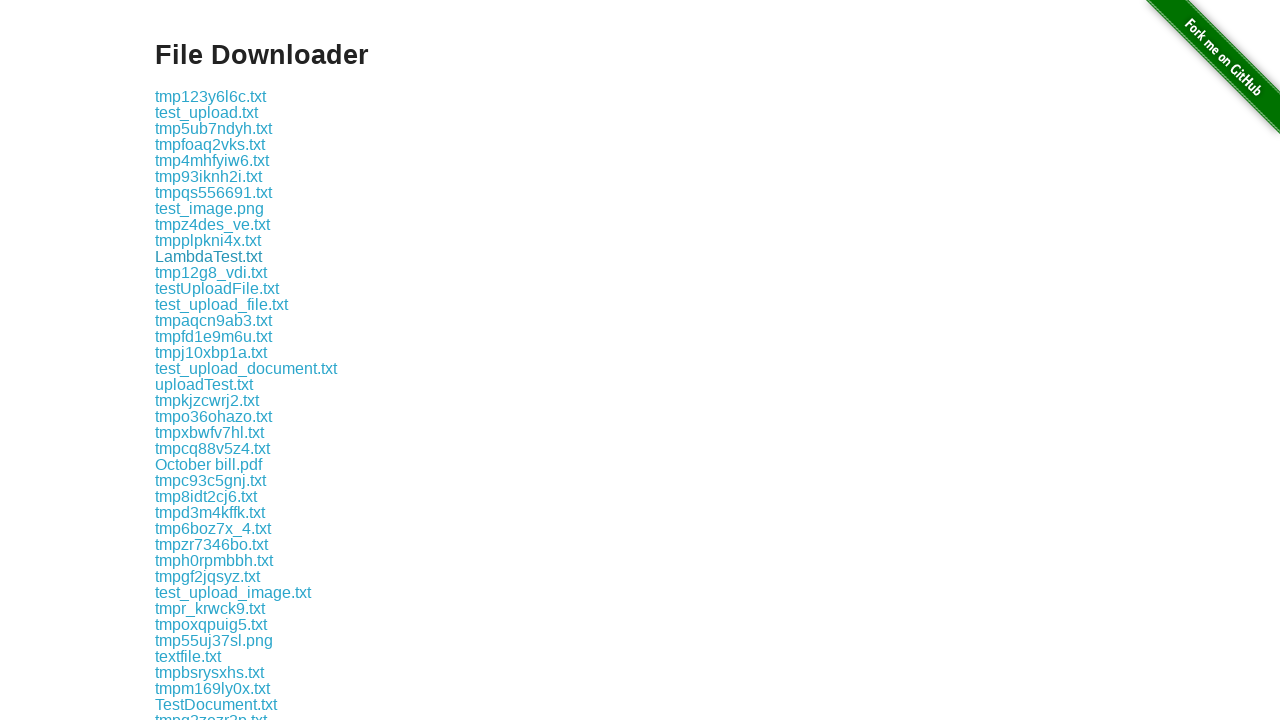

Waited 3 seconds for file download to initiate
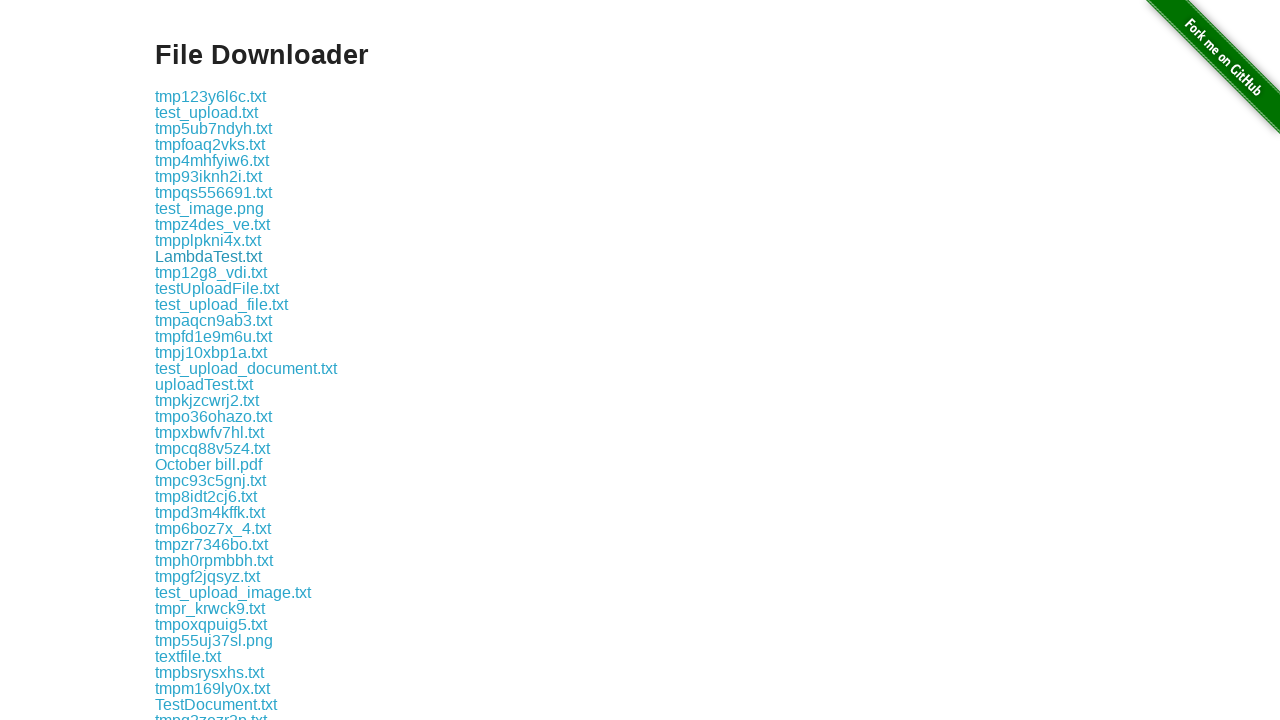

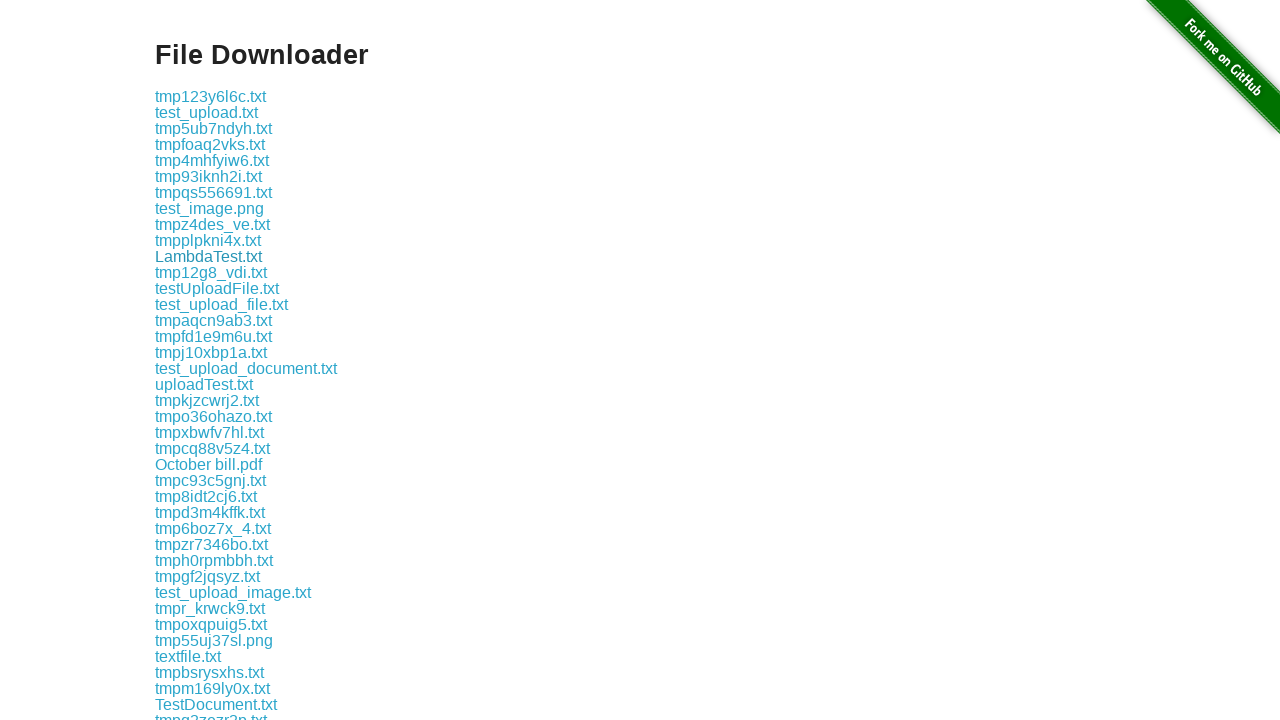